Tests browser window handling by clicking a "New Tab" button, switching to the newly opened tab, verifying the heading text, then closing the new tab and switching back to the parent window.

Starting URL: https://demoqa.com/browser-windows

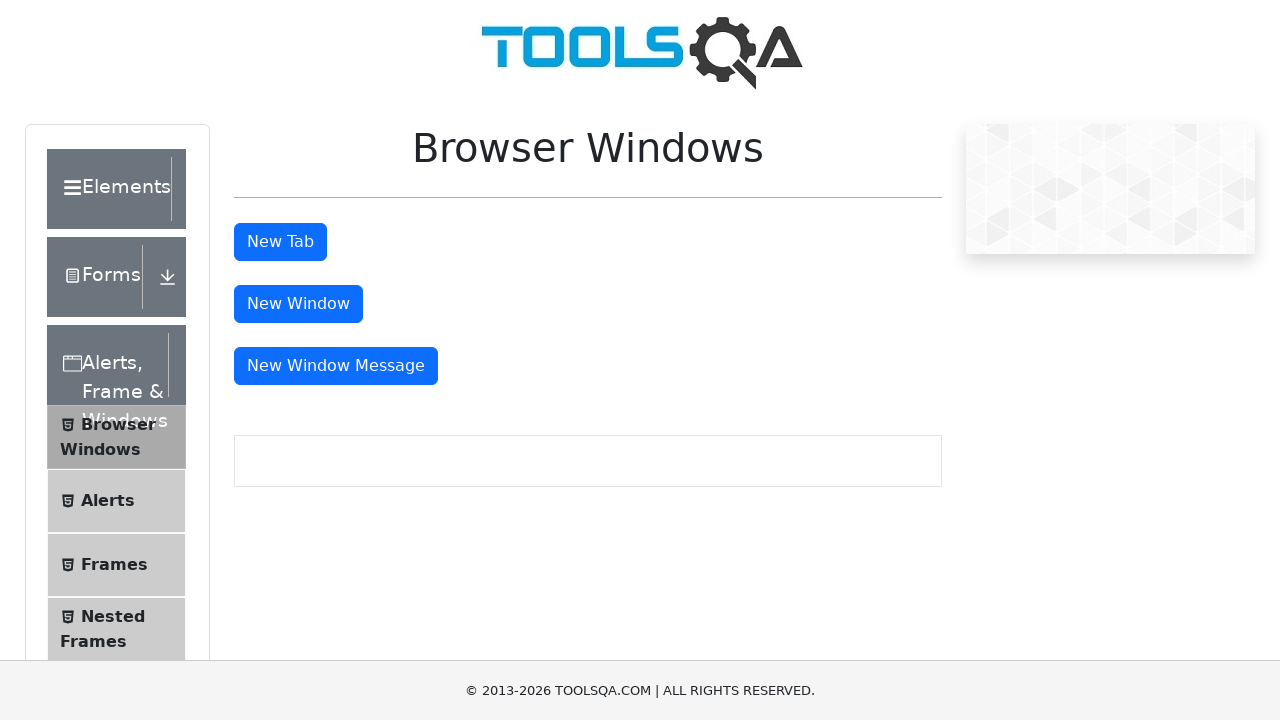

Clicked 'New Tab' button to open a new tab at (280, 242) on xpath=//button[text()='New Tab']
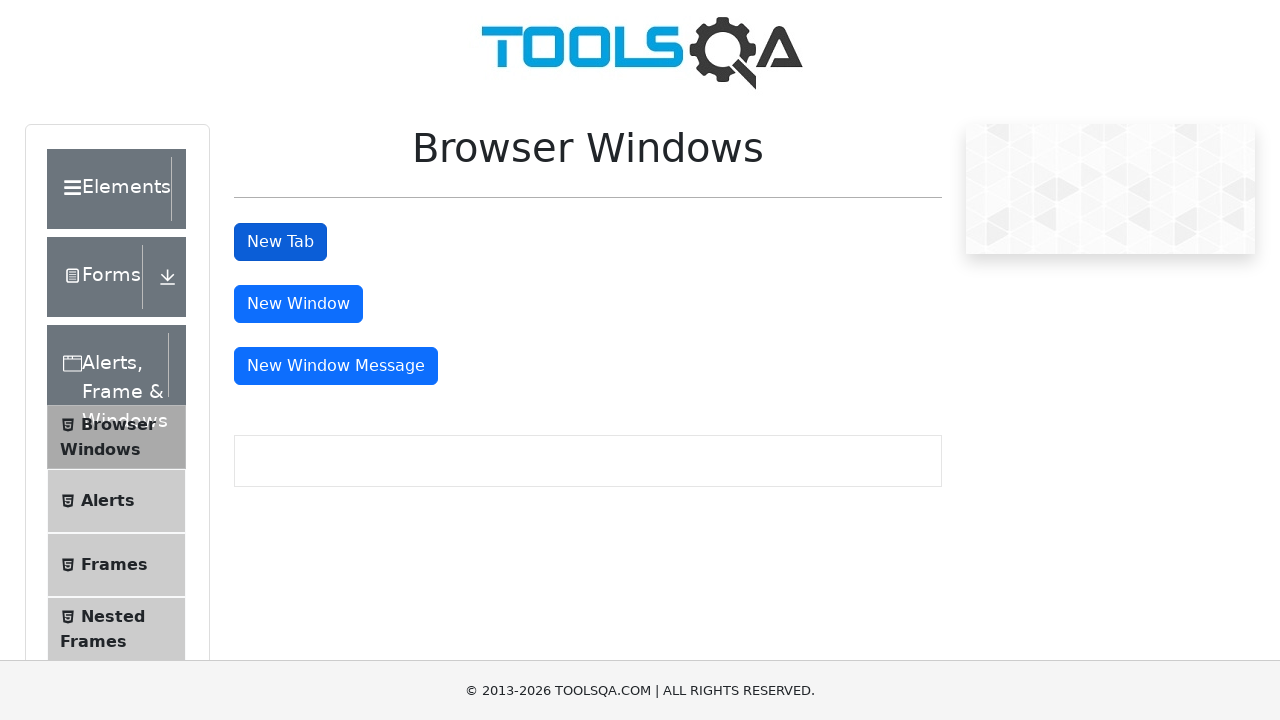

Captured the newly opened page/tab
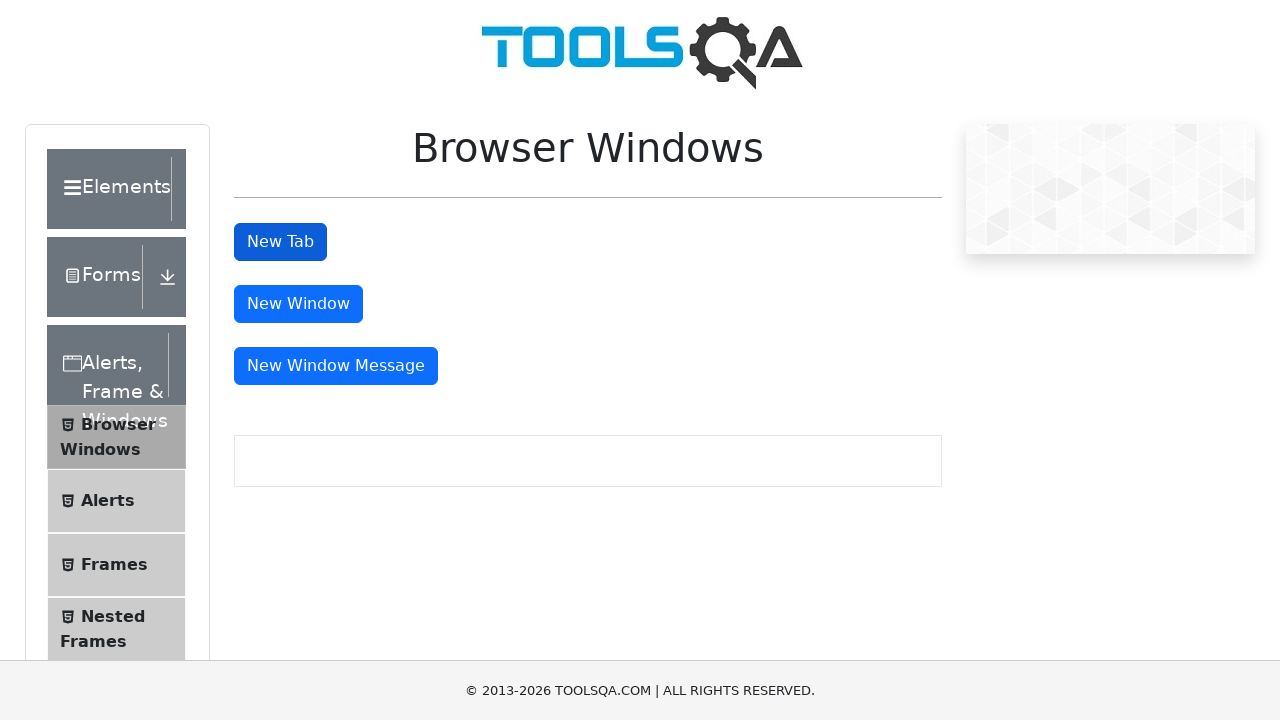

New page finished loading
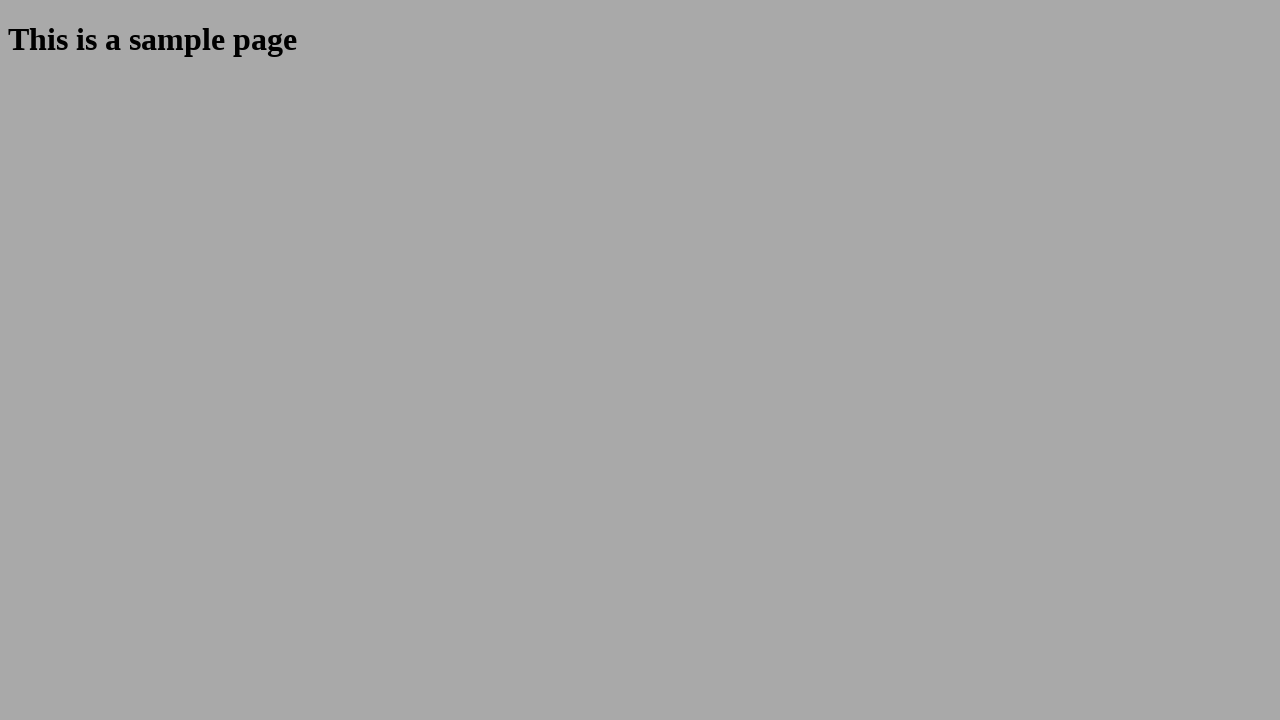

Located the sample heading element on new tab
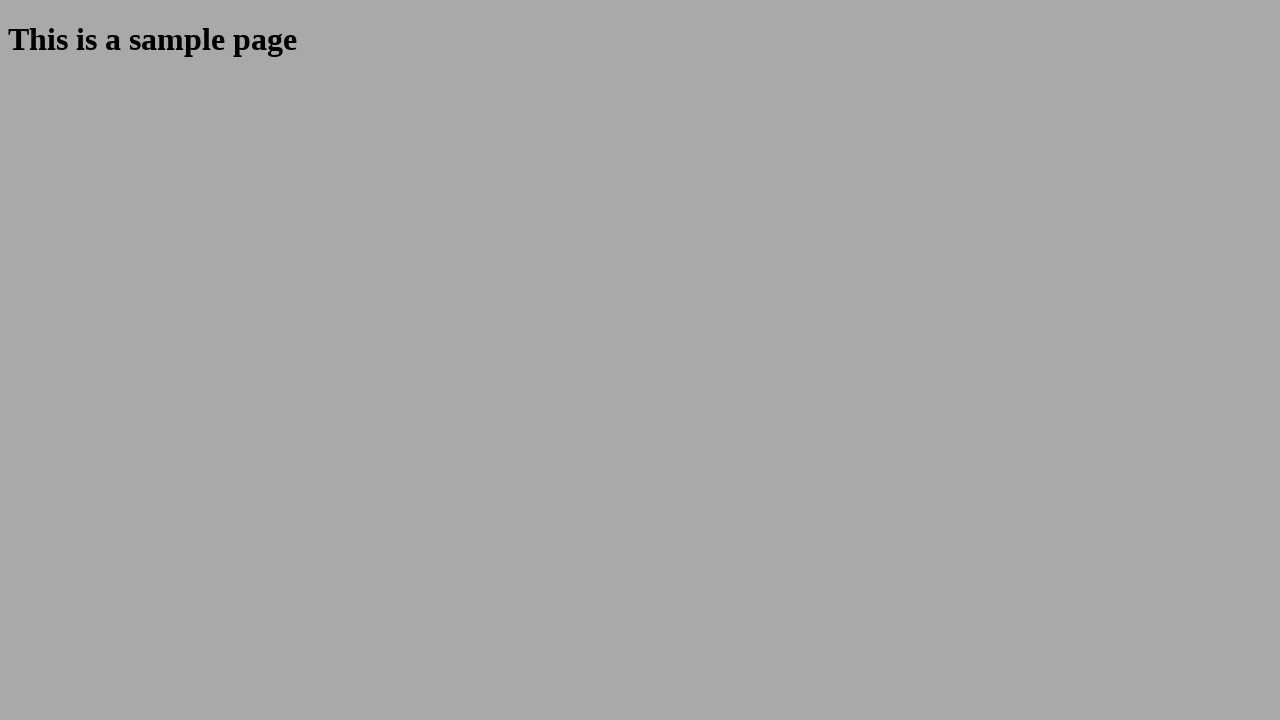

Retrieved heading text from new tab
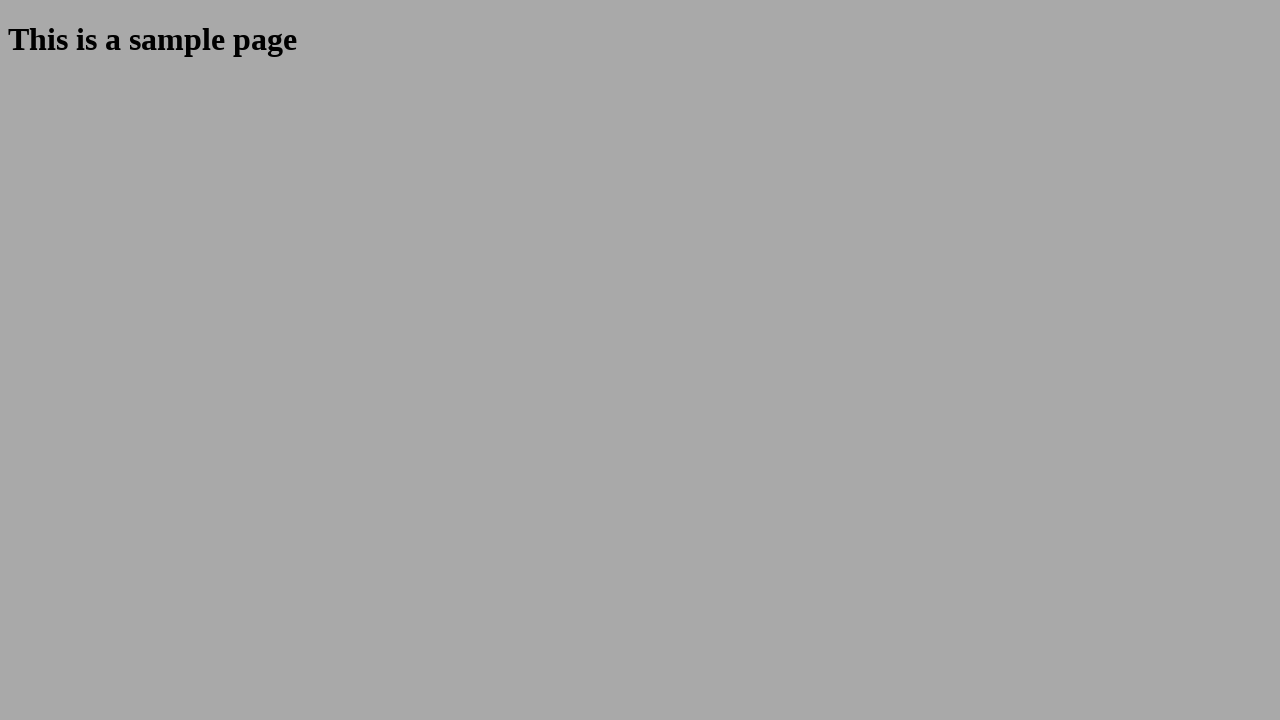

Closed the new tab
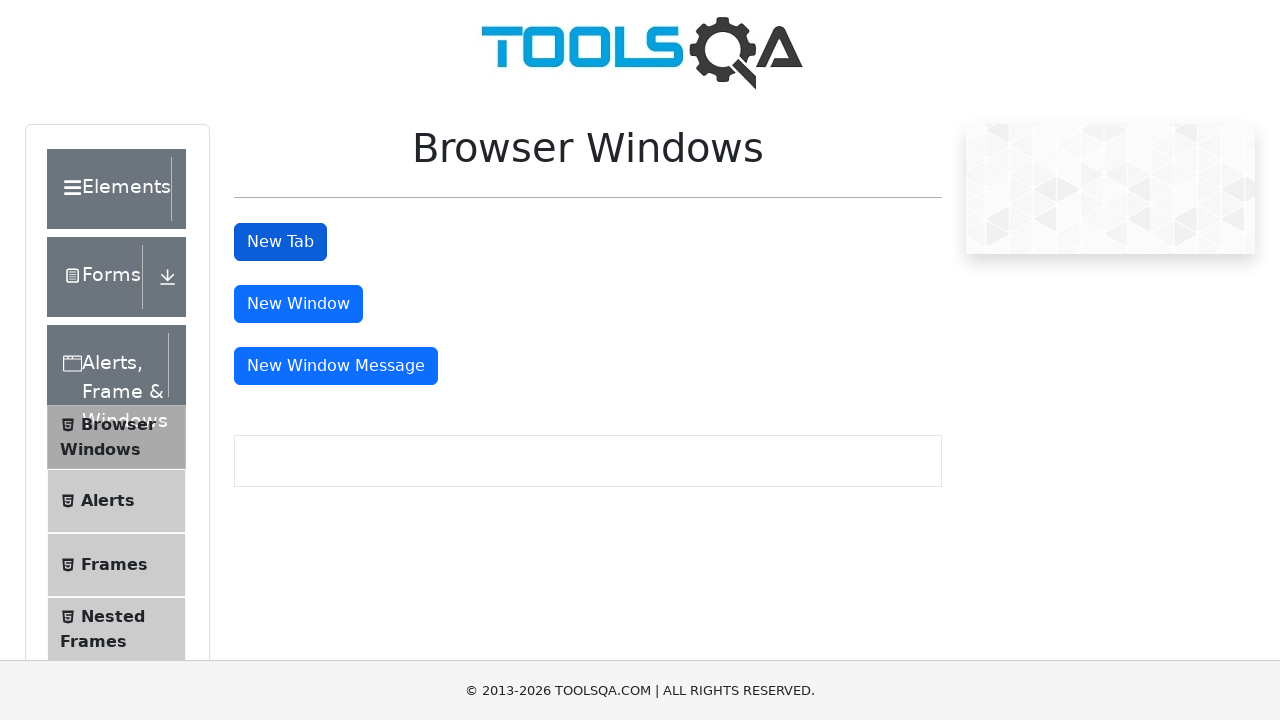

Brought original page back to focus
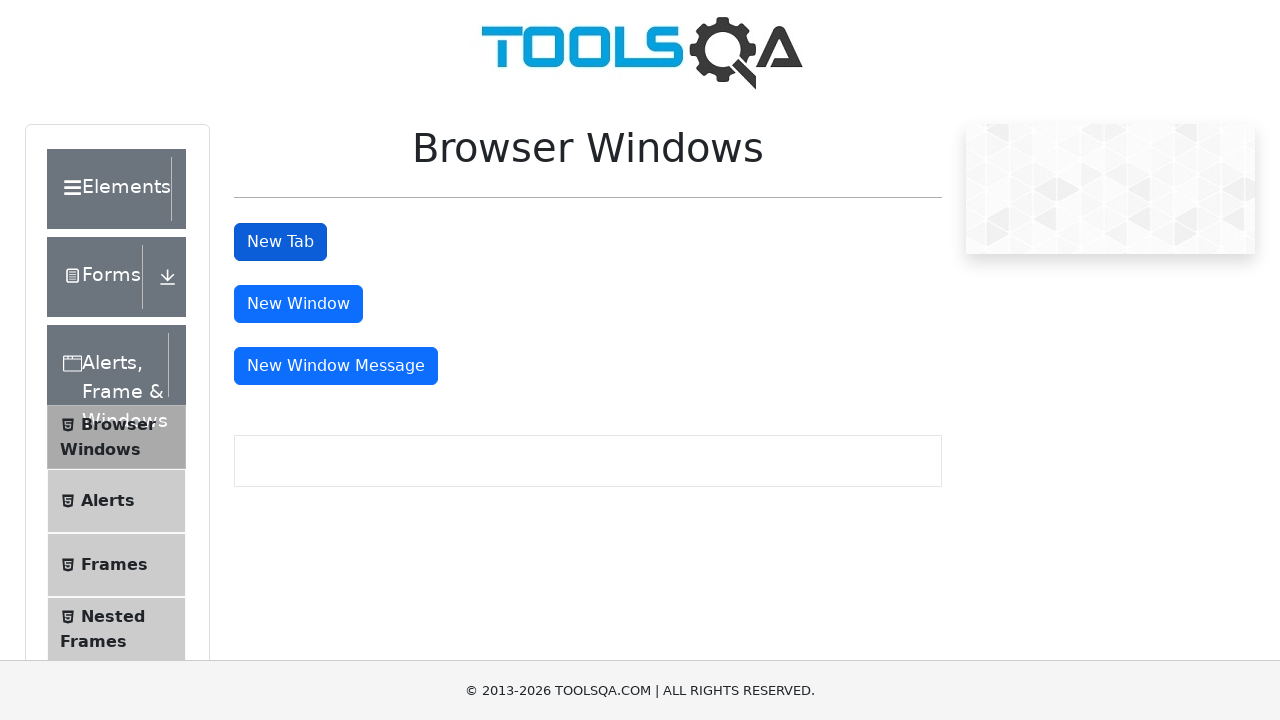

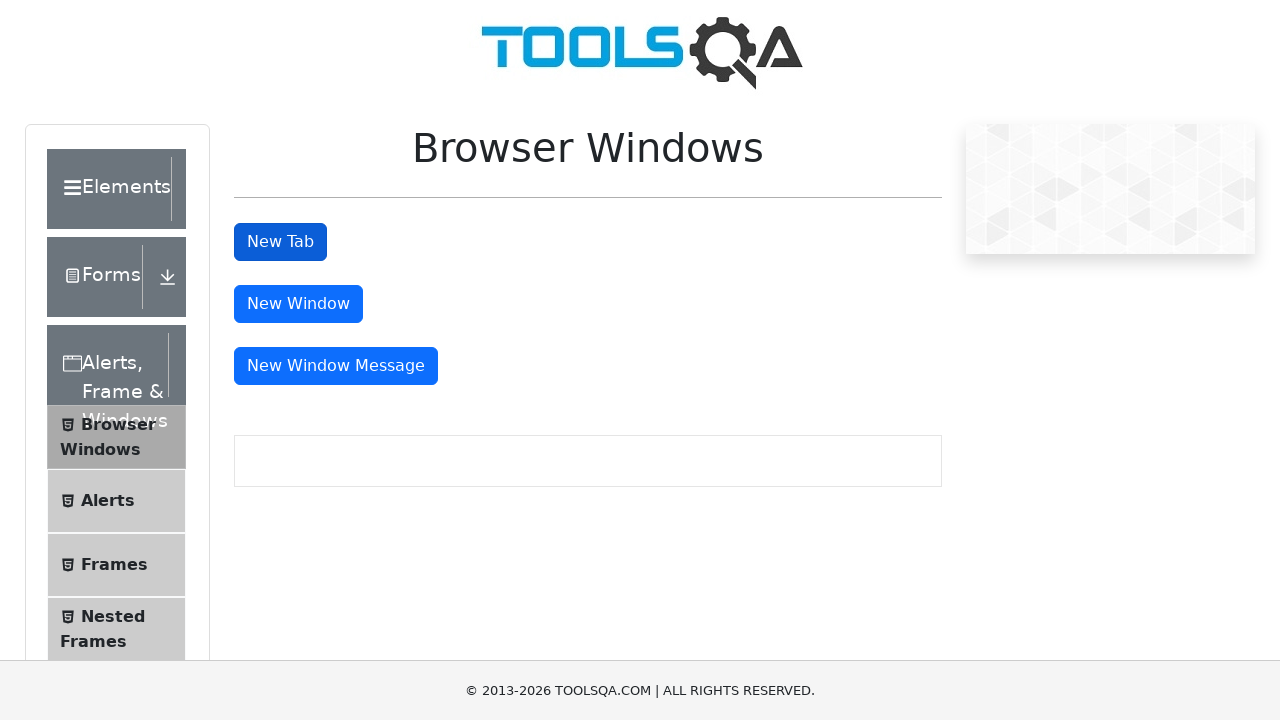